Tests the autocomplete functionality by typing in the multiple selection input field and verifying the input value is captured

Starting URL: https://demoqa.com/auto-complete

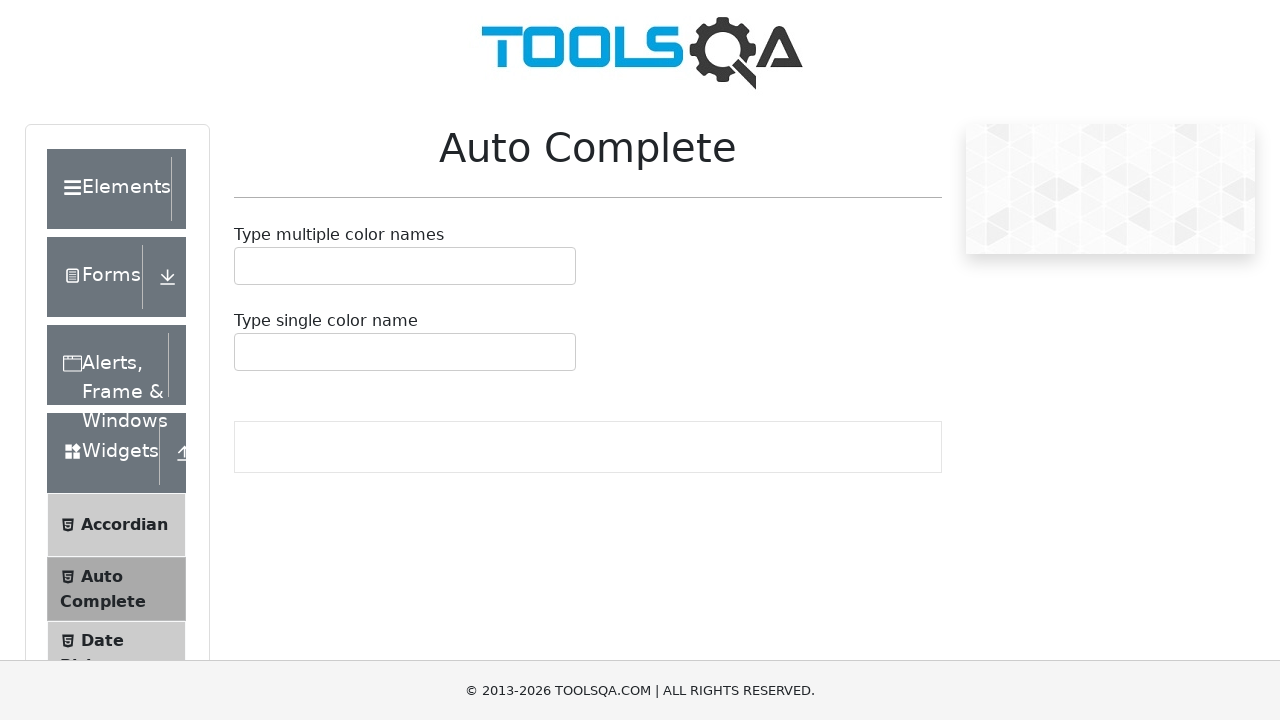

Filled multiple autocomplete input field with 'Re' on #autoCompleteMultipleInput
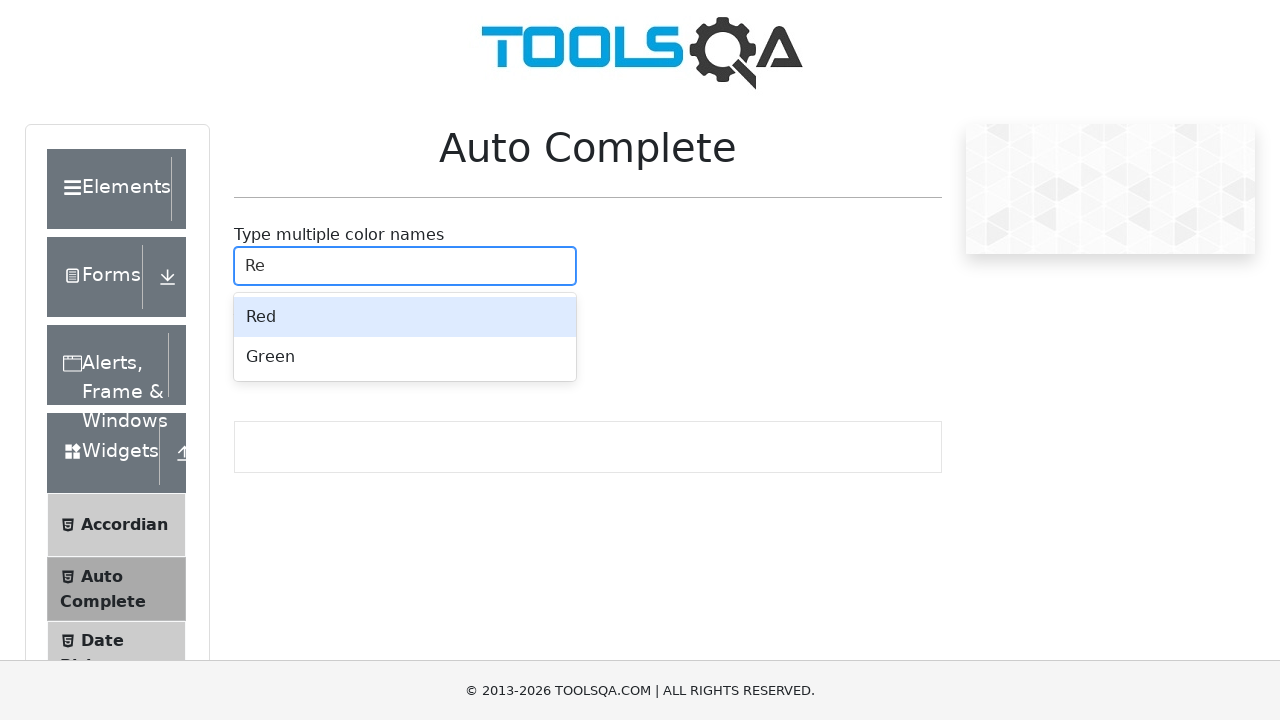

Autocomplete suggestions menu appeared
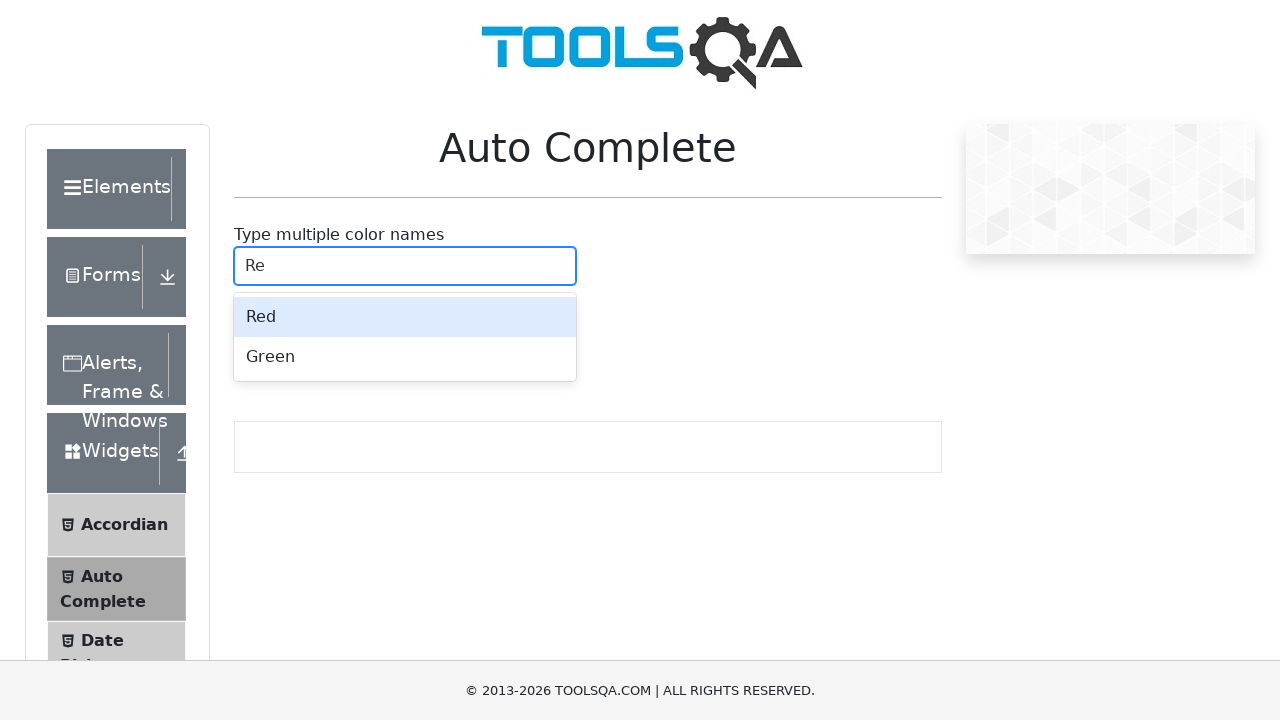

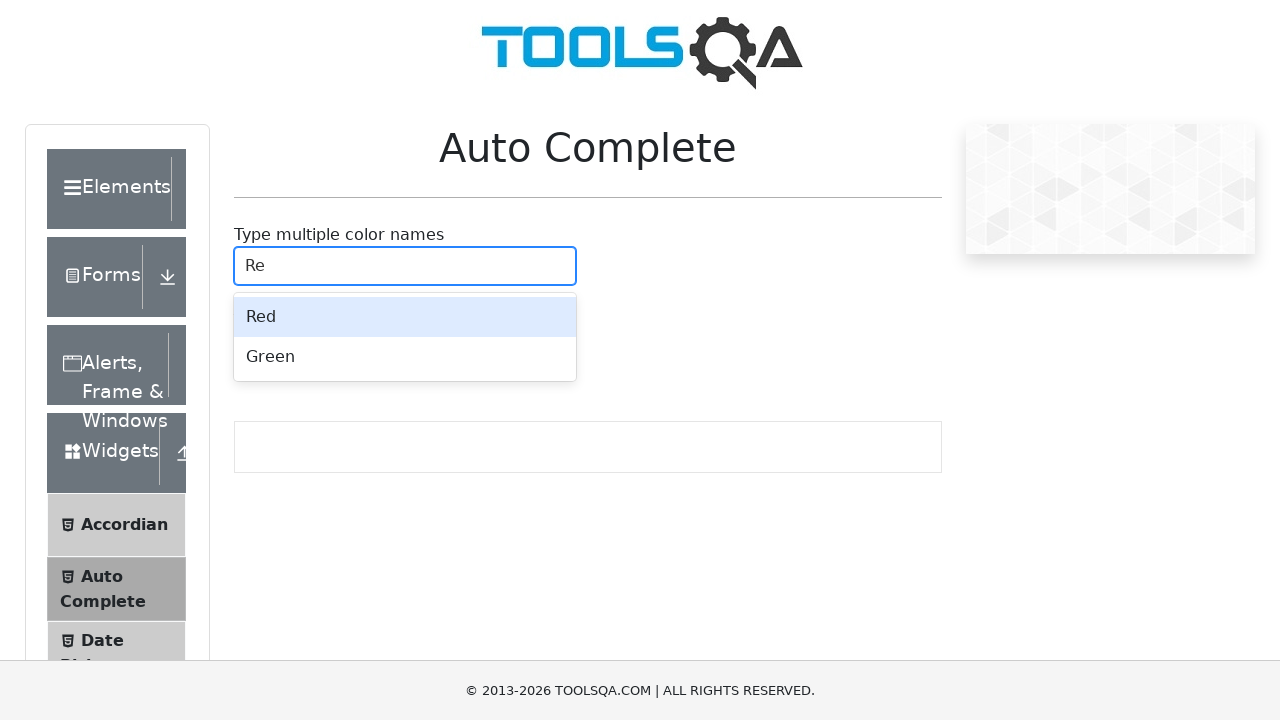